Tests complex table interaction by clicking the edit button for a specific row containing "John Doe" using XPath navigation

Starting URL: https://obstaclecourse.tricentis.com/Obstacles/92248

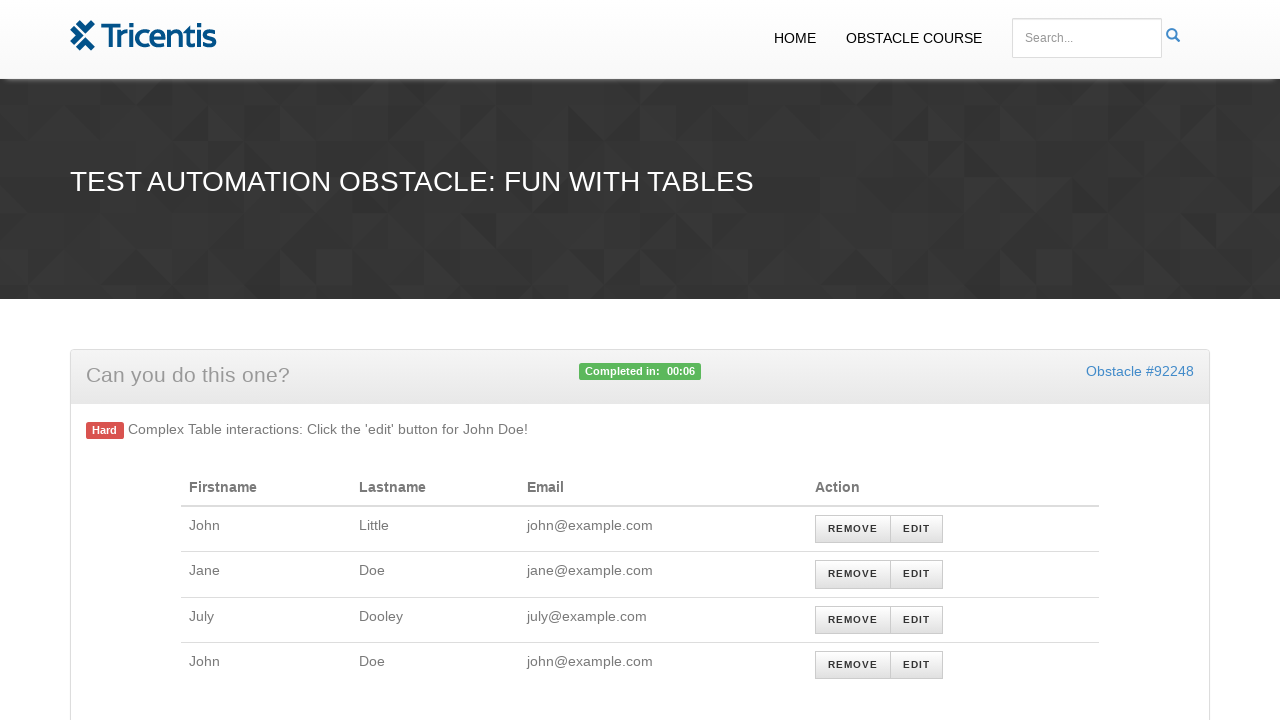

Clicked edit button for John Doe row using XPath navigation at (917, 665) on xpath=//tr//td[text()='John']//following-sibling::td[text()='Doe']//following::b
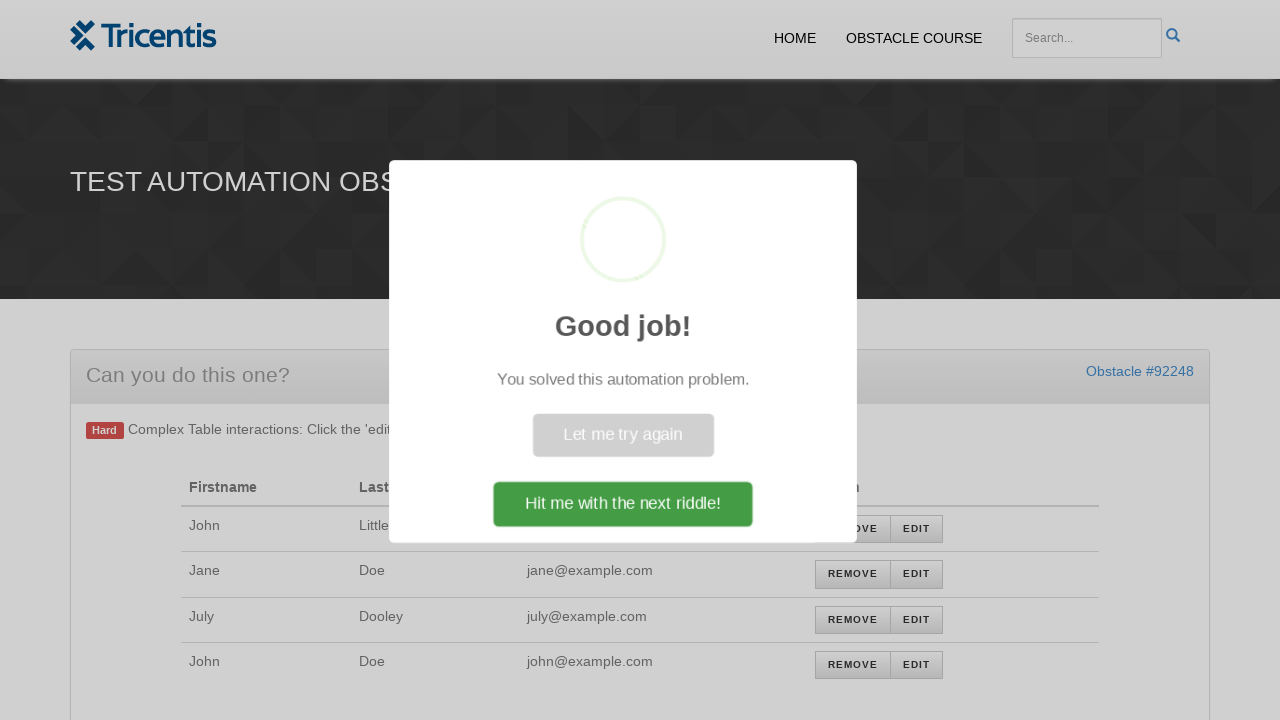

Waited for success popup to appear
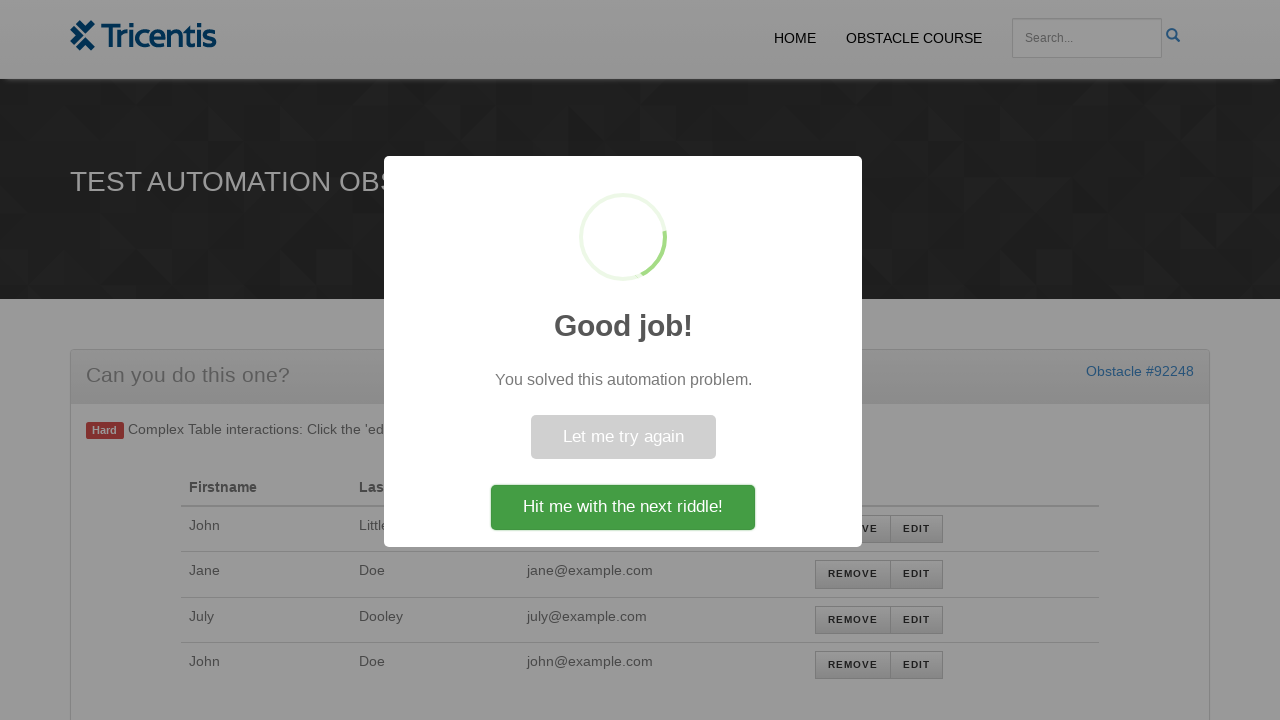

Clicked cancel button to close popup and stay on page at (623, 437) on .cancel
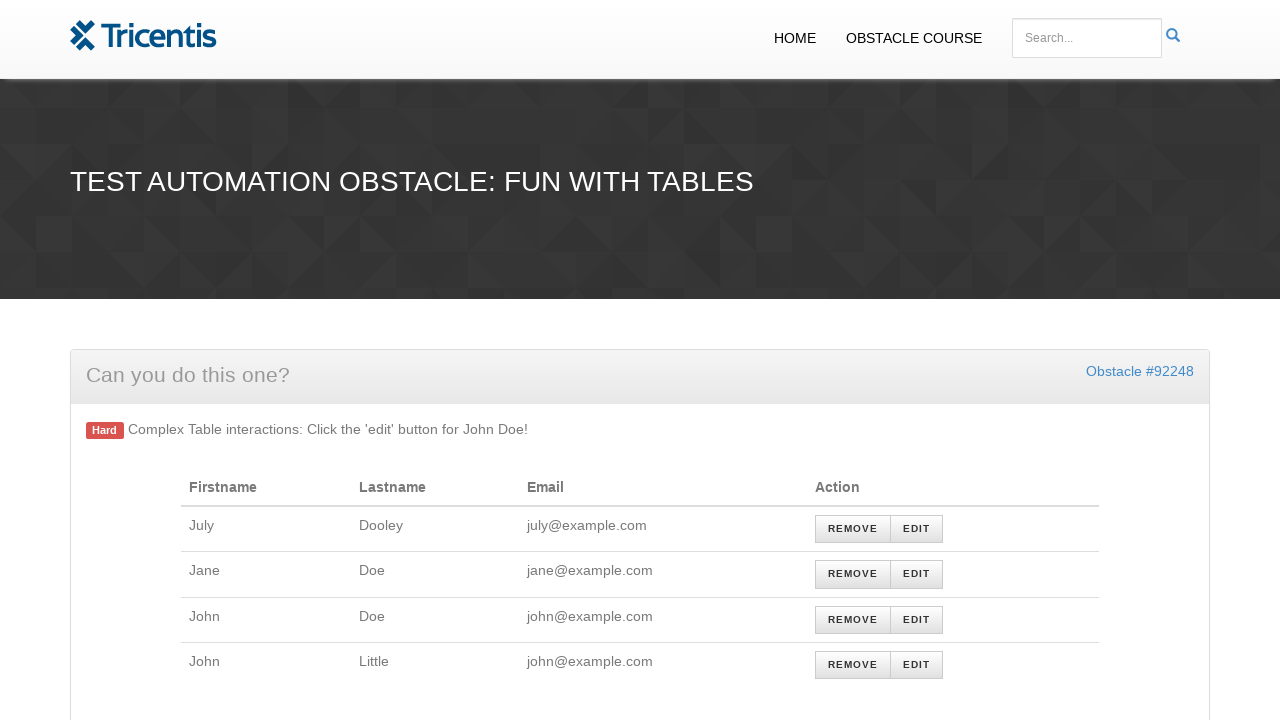

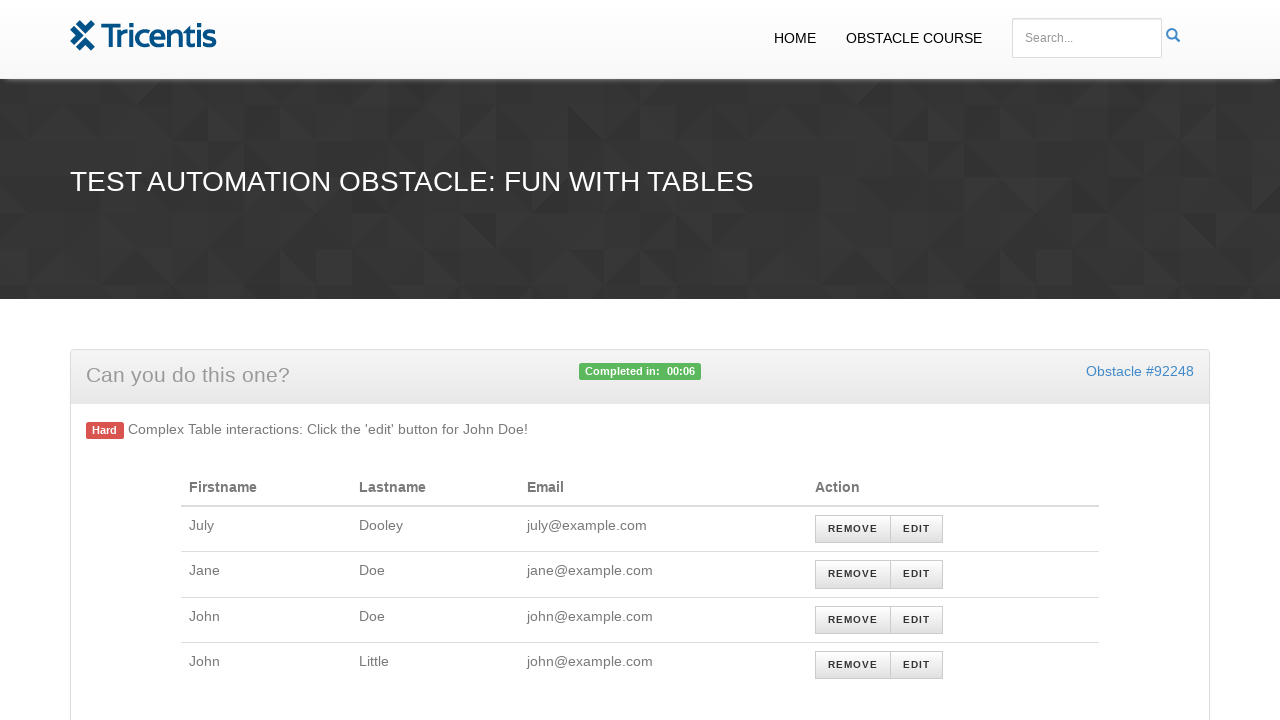